Tests triangle classification with scalene triangle sides (6, 8, 11)

Starting URL: https://testpages.eviltester.com/styled/apps/triangle/triangle001.html

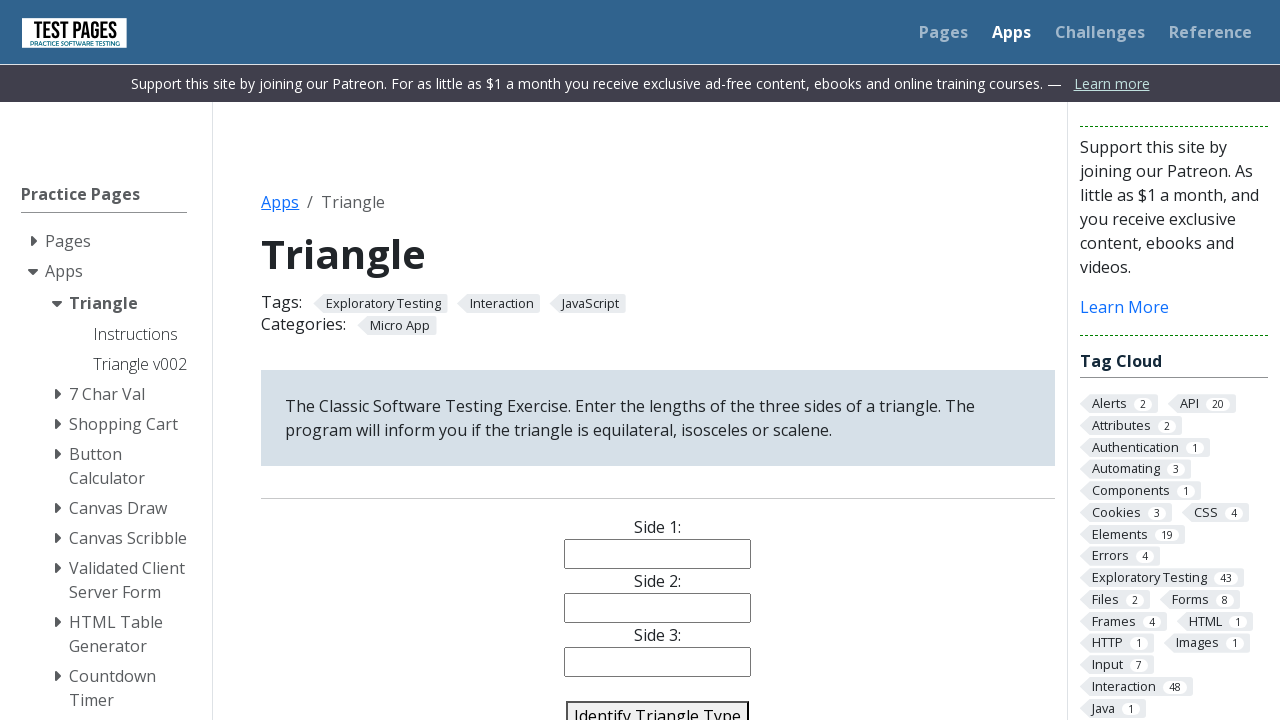

Filled side 1 input with value '6' on input[name='side1']
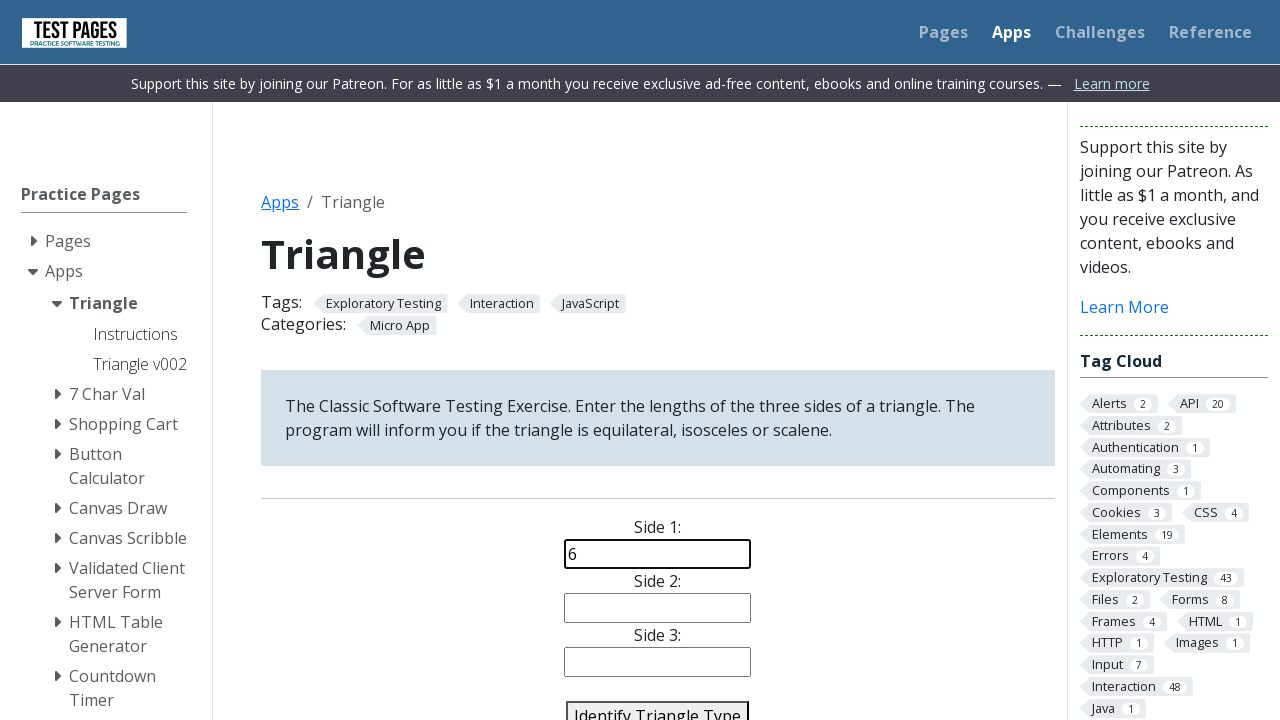

Filled side 2 input with value '8' on input[name='side2']
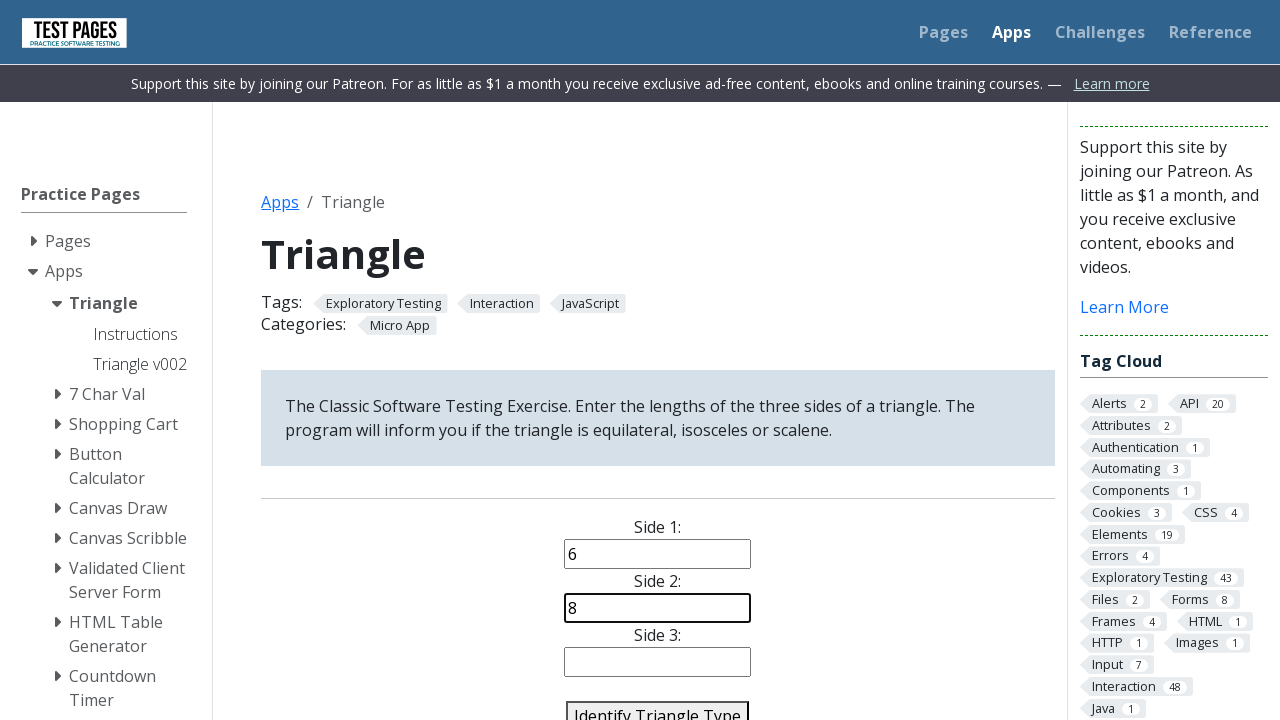

Filled side 3 input with value '11' on input[name='side3']
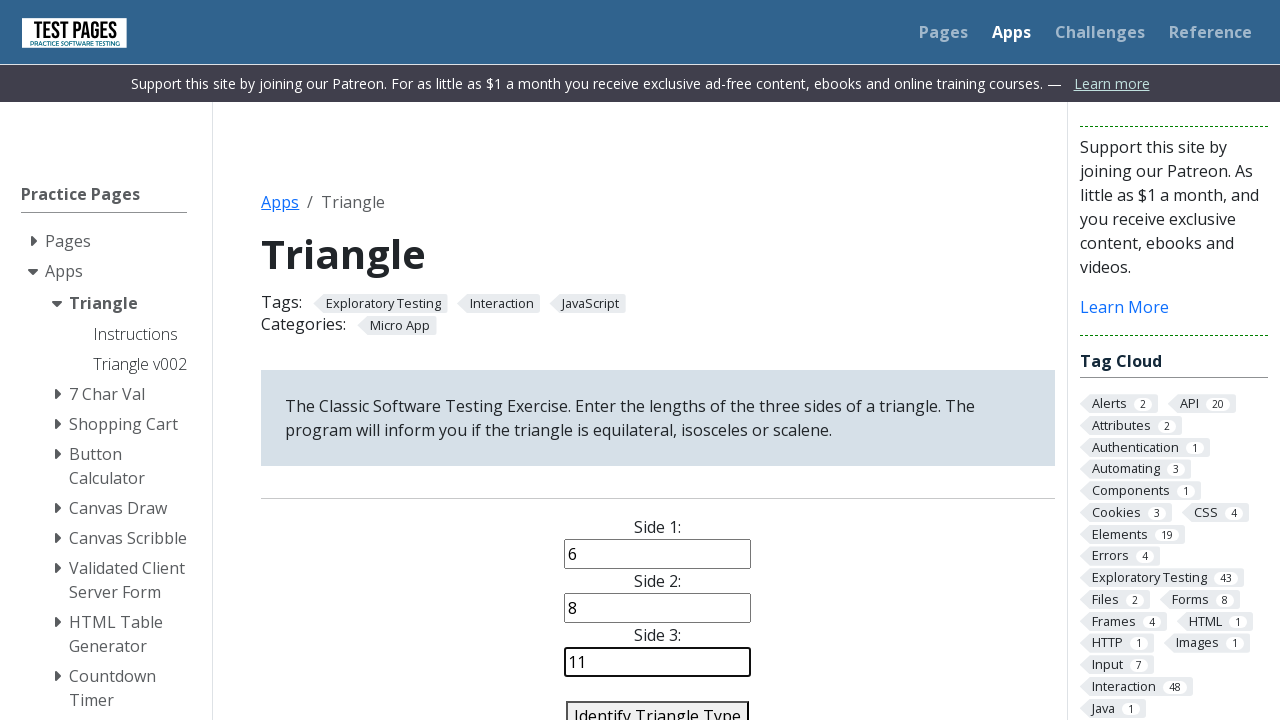

Clicked identify triangle button to classify the triangle at (658, 705) on #identify-triangle-action
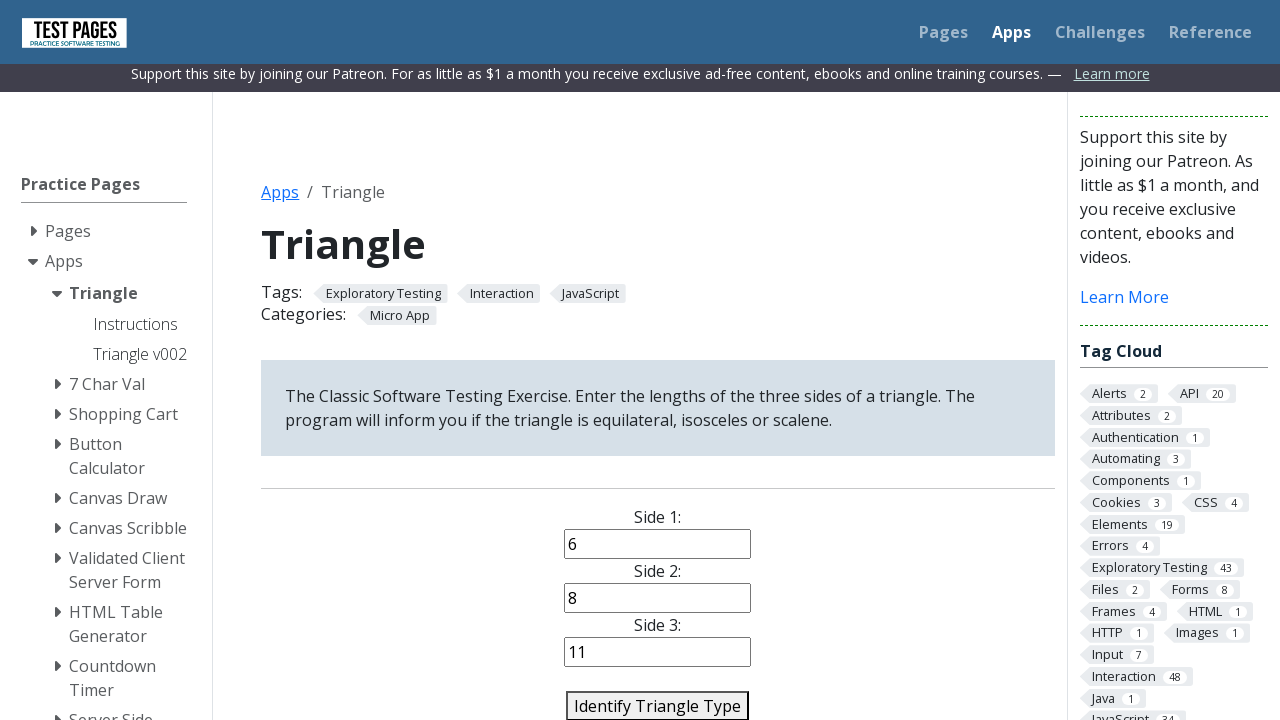

Triangle classification result appeared on page
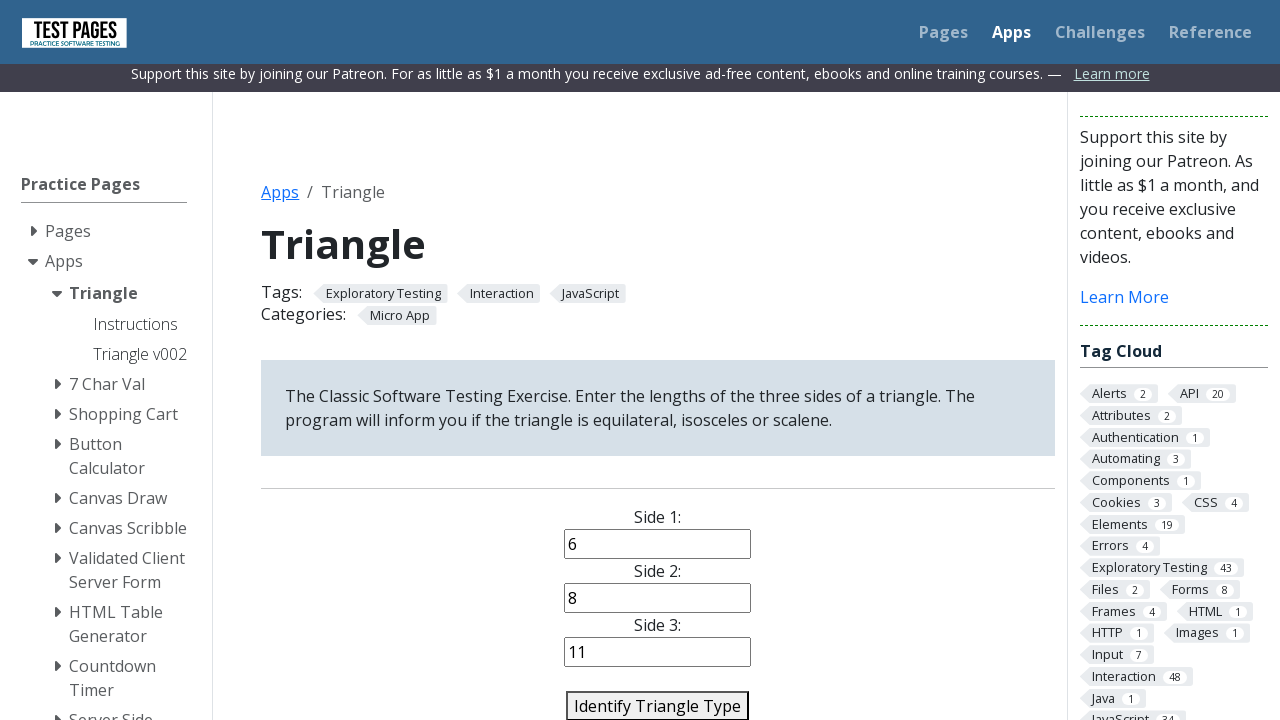

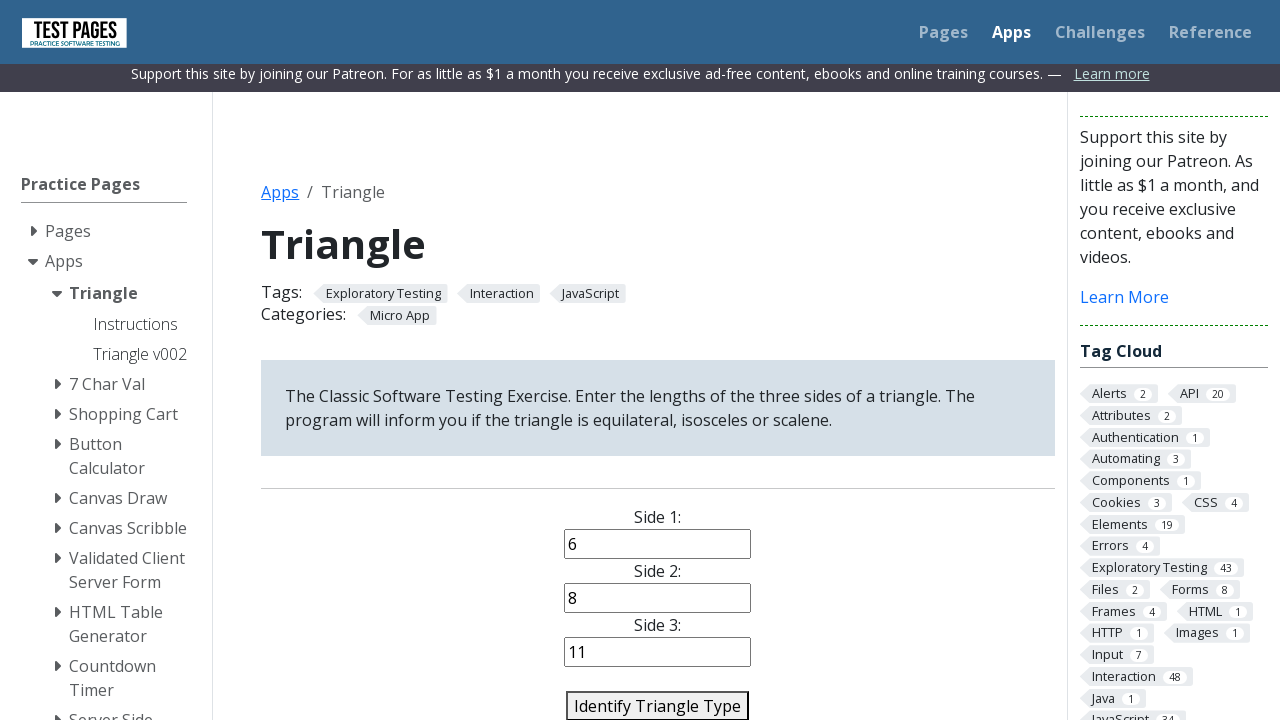